Tests file upload functionality by selecting a file through the file input element and submitting the upload form

Starting URL: https://the-internet.herokuapp.com/upload

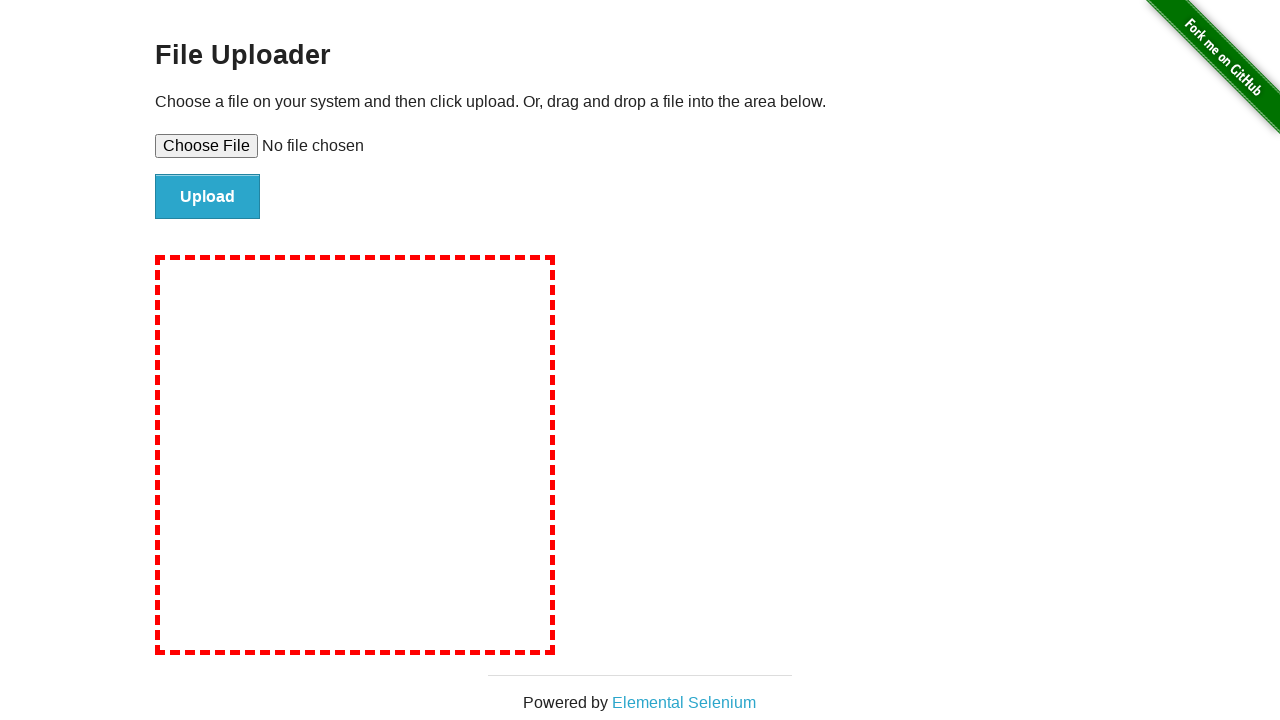

Created temporary test file for upload
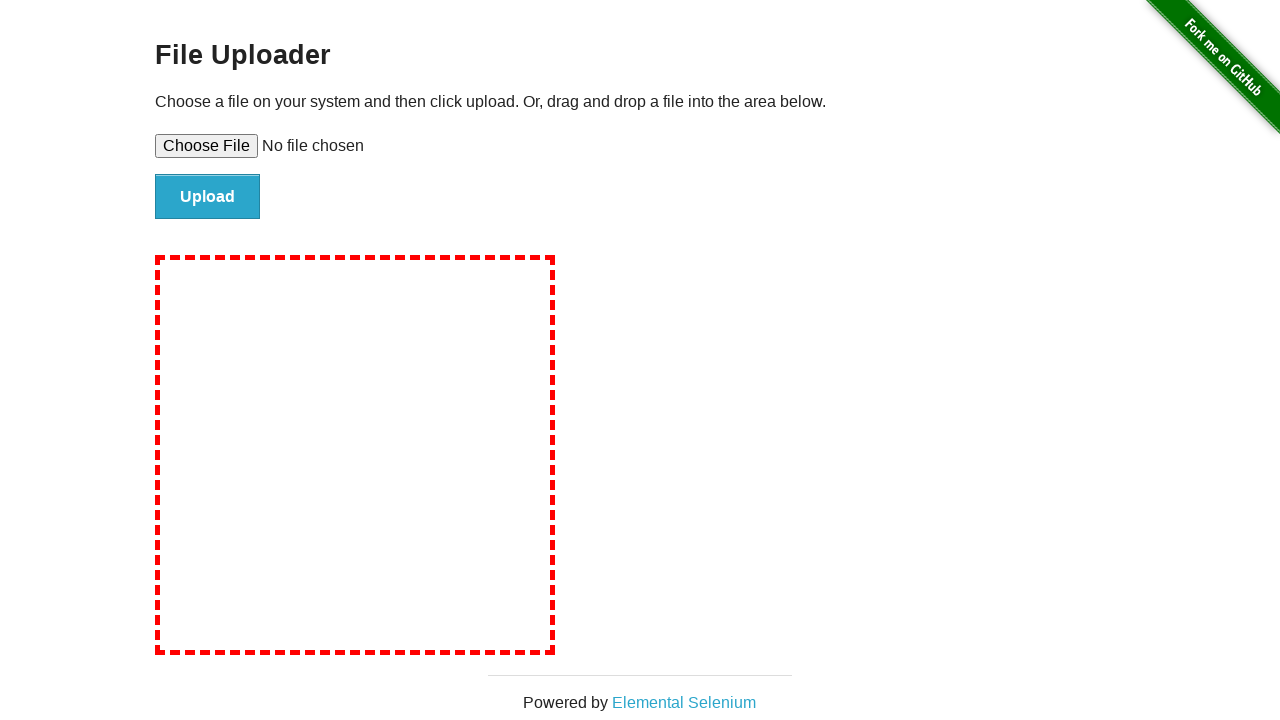

Selected test file through file input element
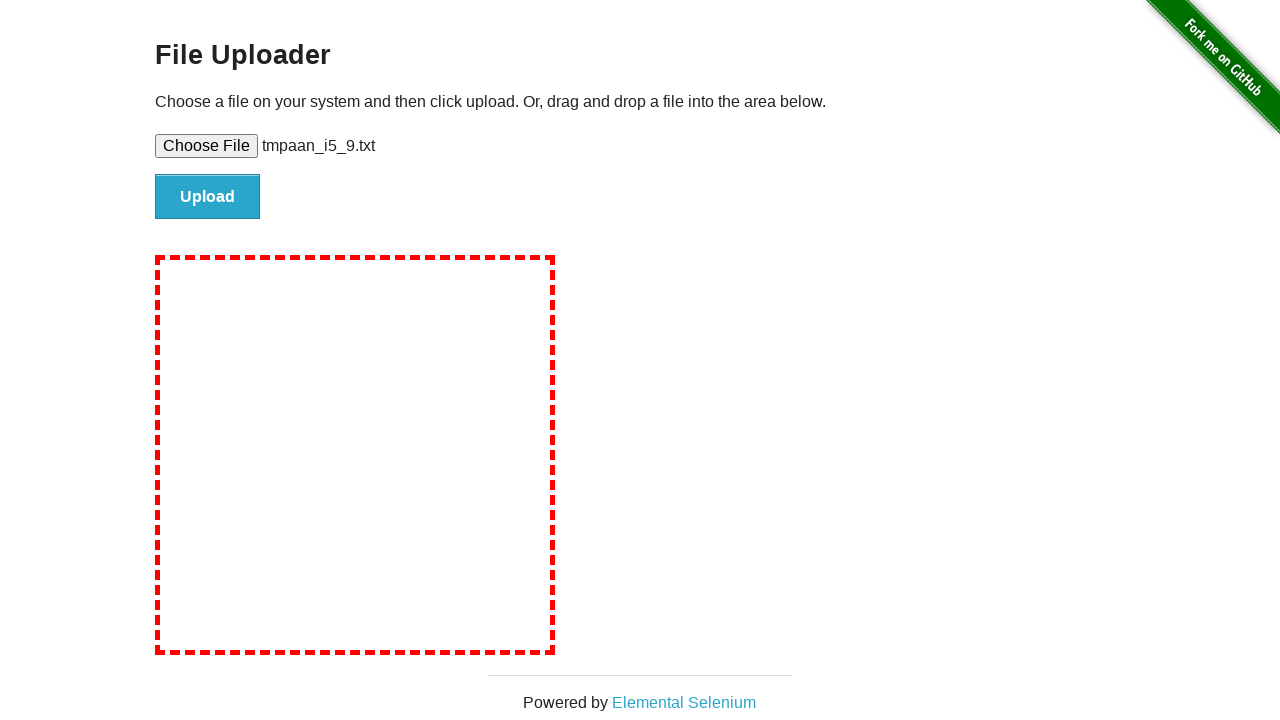

Clicked submit button to upload file at (208, 197) on input#file-submit
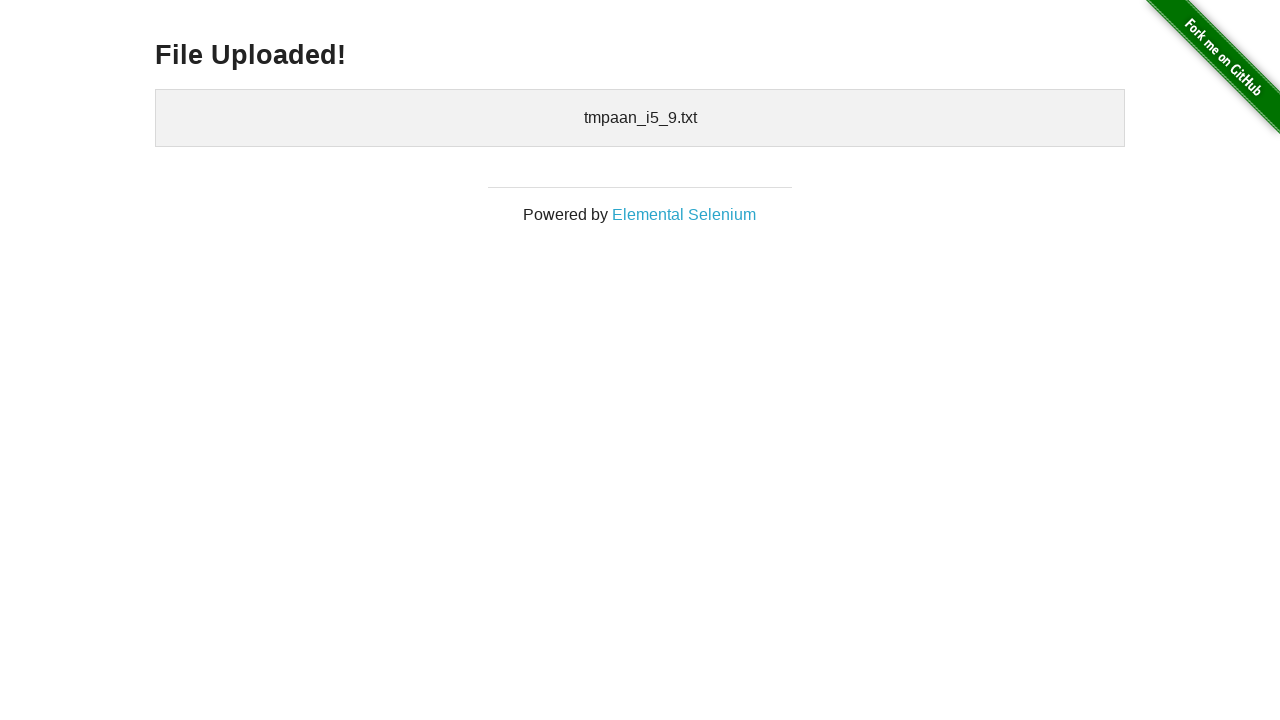

Upload confirmation message appeared
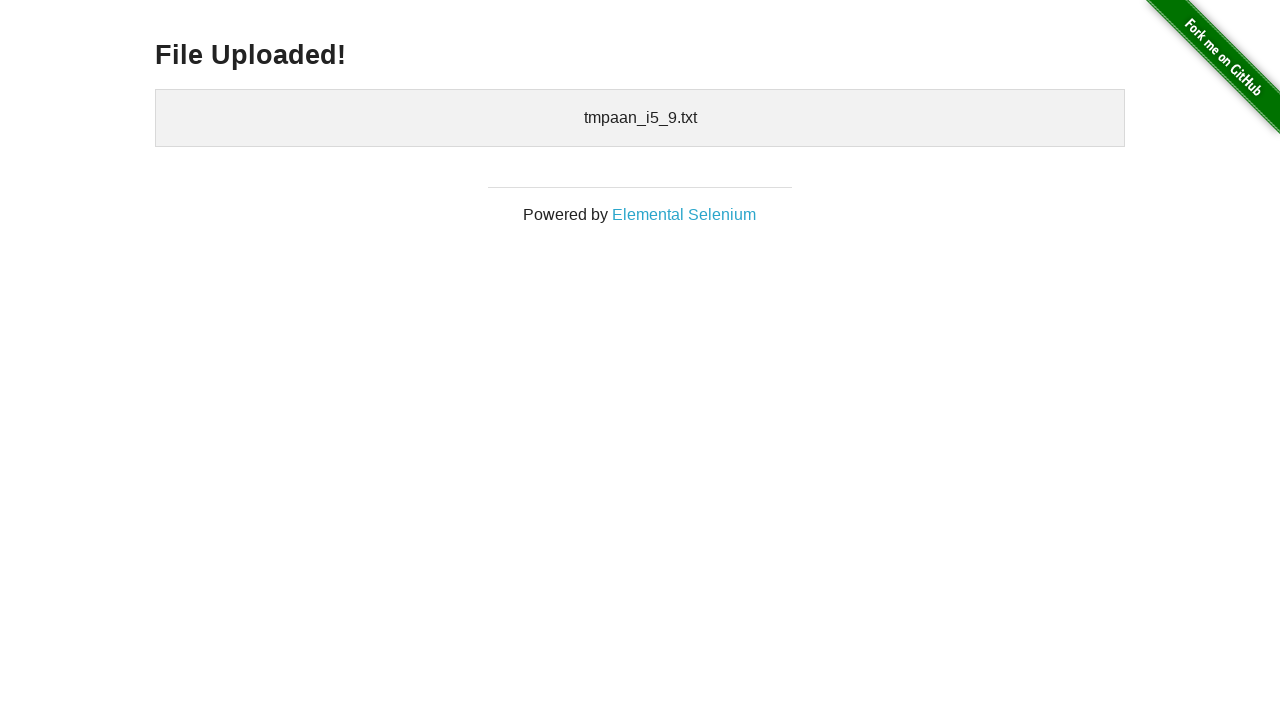

Cleaned up temporary test file
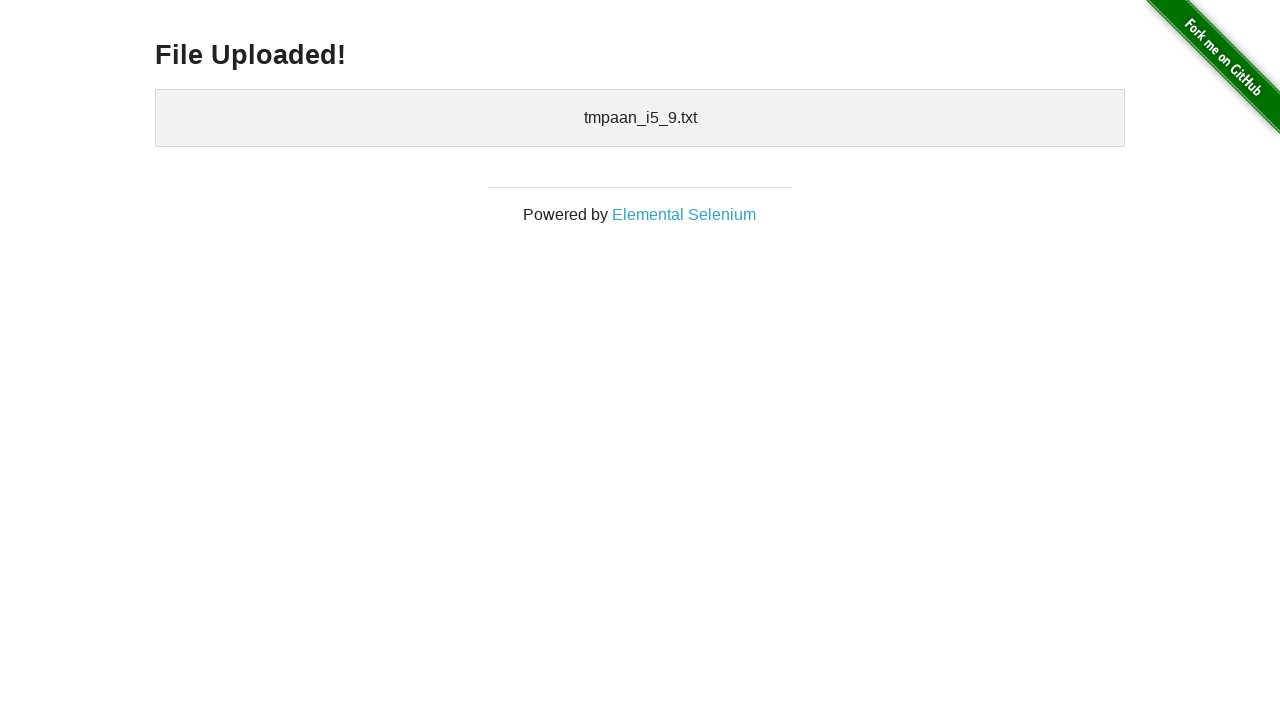

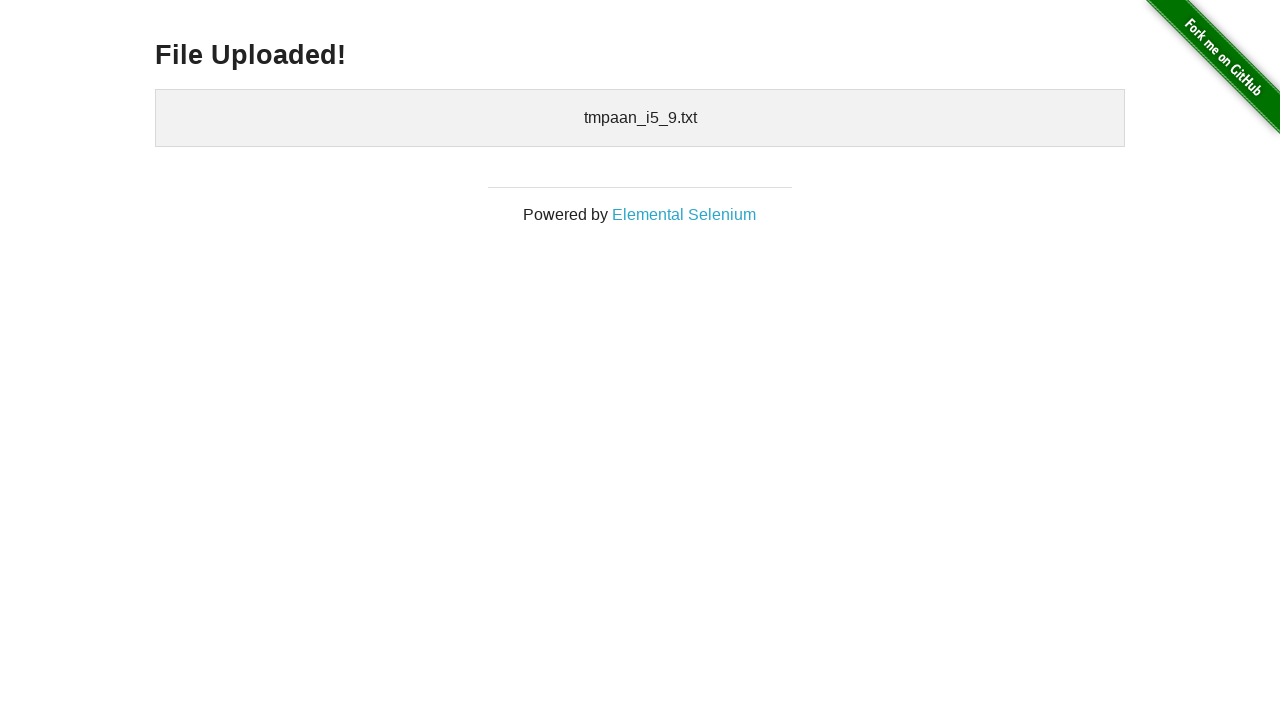